Navigates to Browse Languages menu, then submenu J, and verifies the page description text about languages starting with J

Starting URL: http://www.99-bottles-of-beer.net/

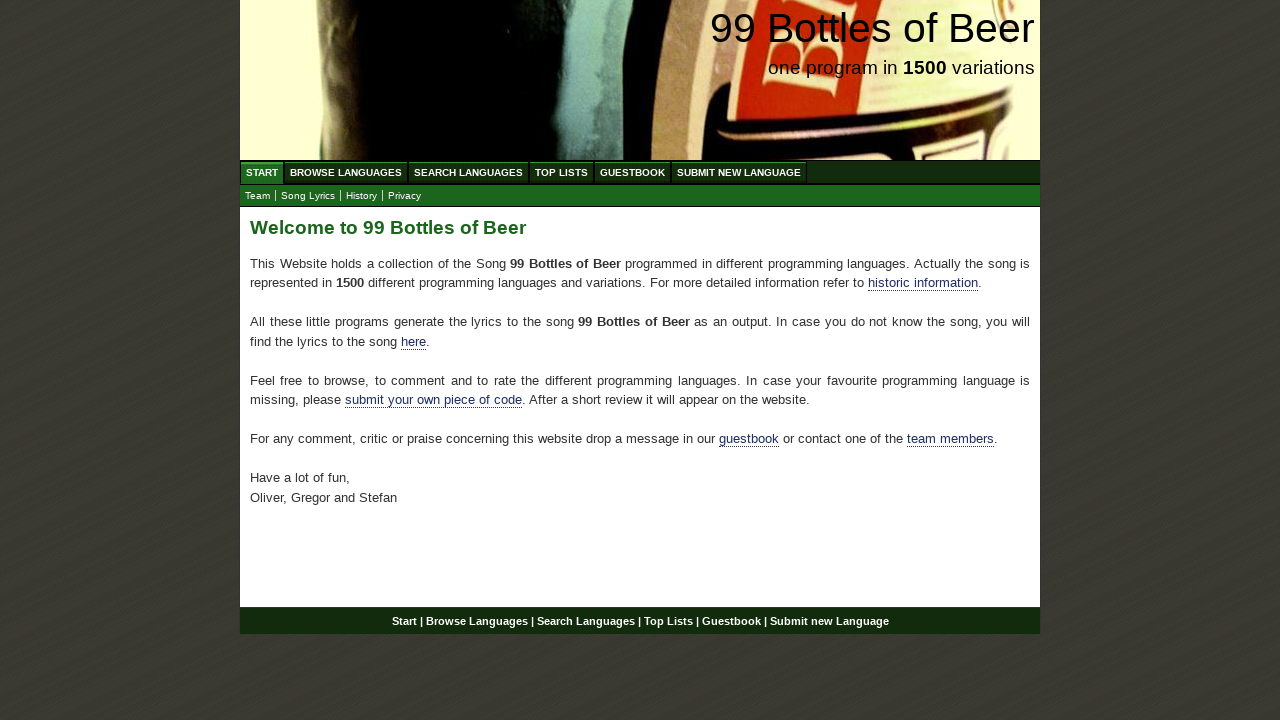

Clicked on Browse Languages menu at (346, 172) on xpath=//li/a[@href='/abc.html']
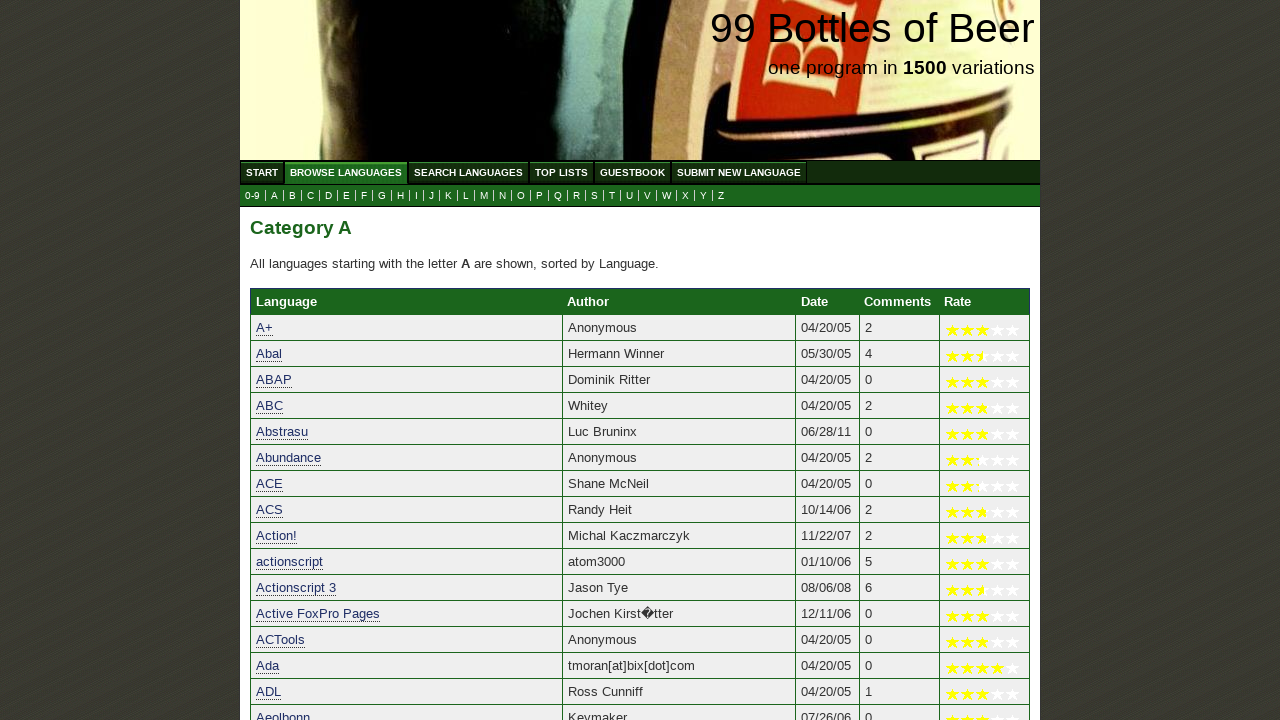

Clicked on letter J submenu at (432, 196) on xpath=//a[@href='j.html']
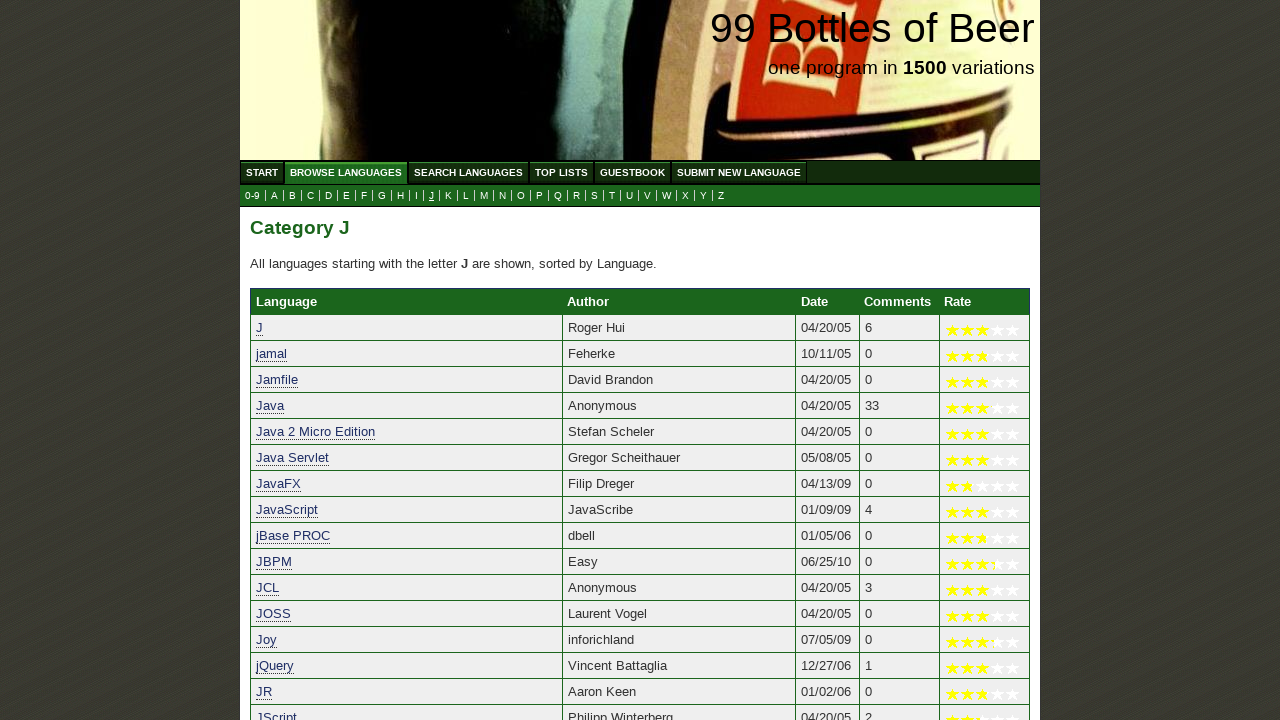

Verified page description text about languages starting with J
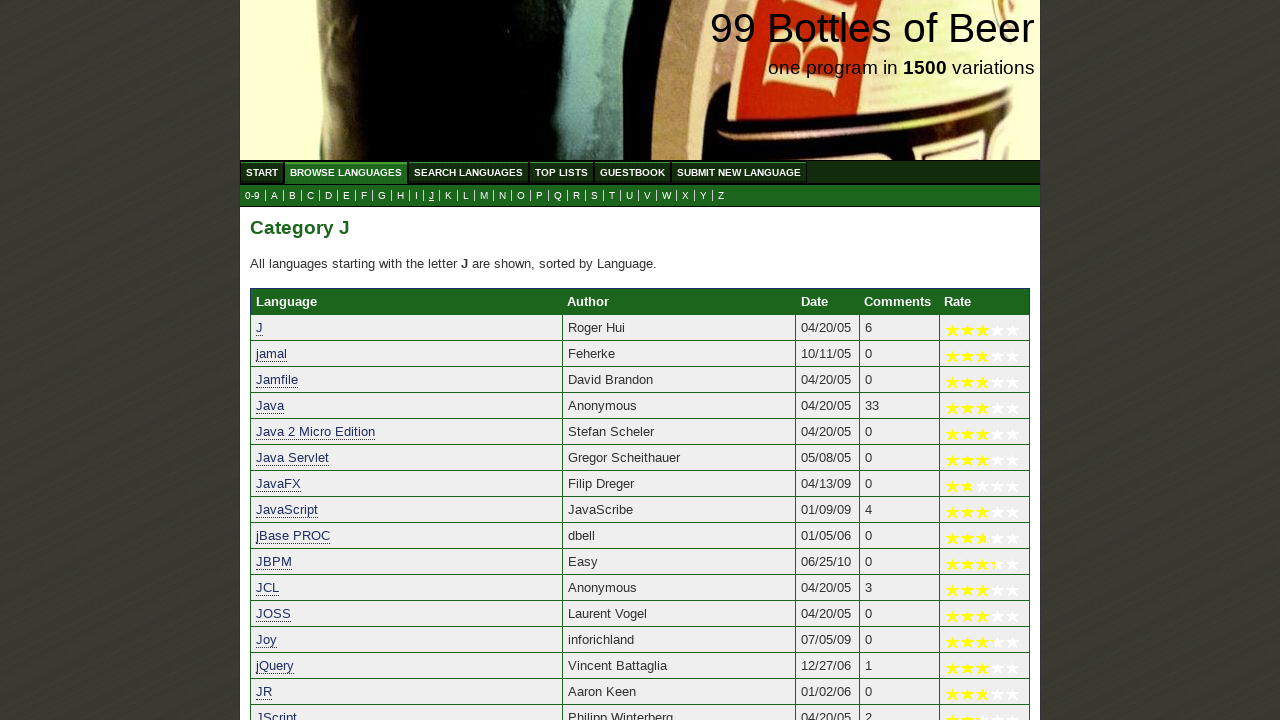

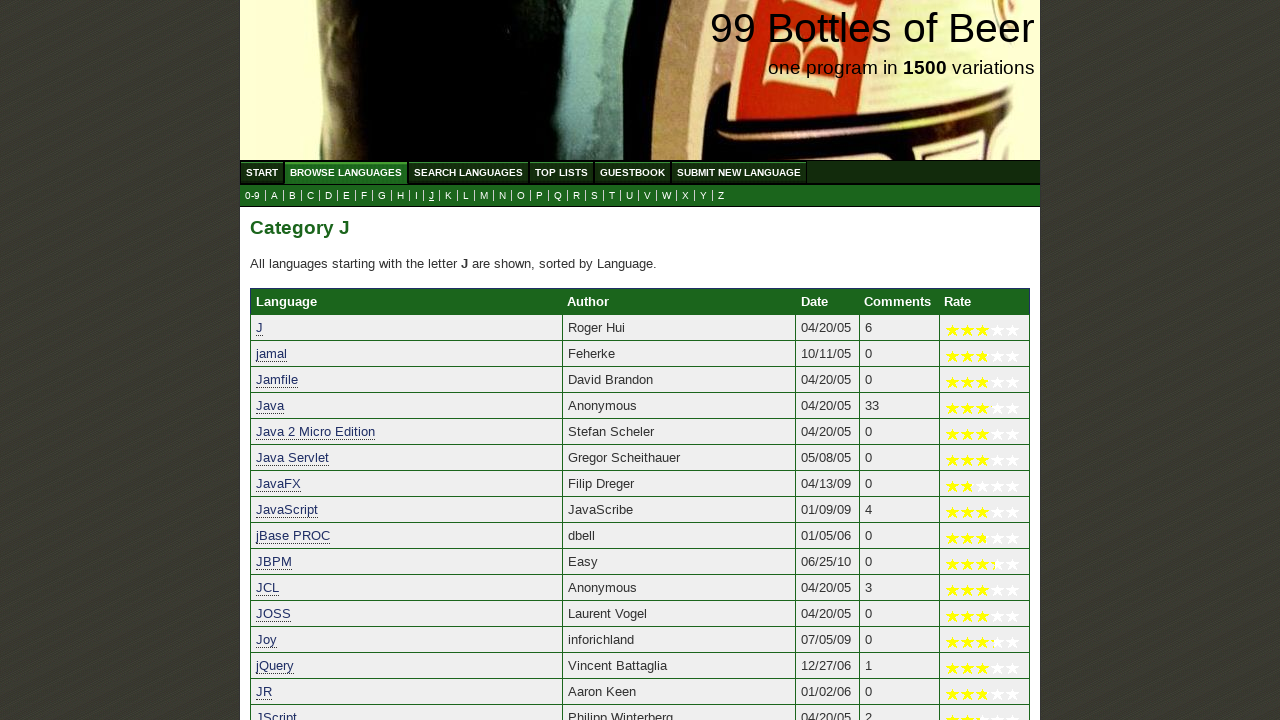